Tests selecting an option from a dropdown menu using value attribute to choose Option 2

Starting URL: https://the-internet.herokuapp.com/dropdown

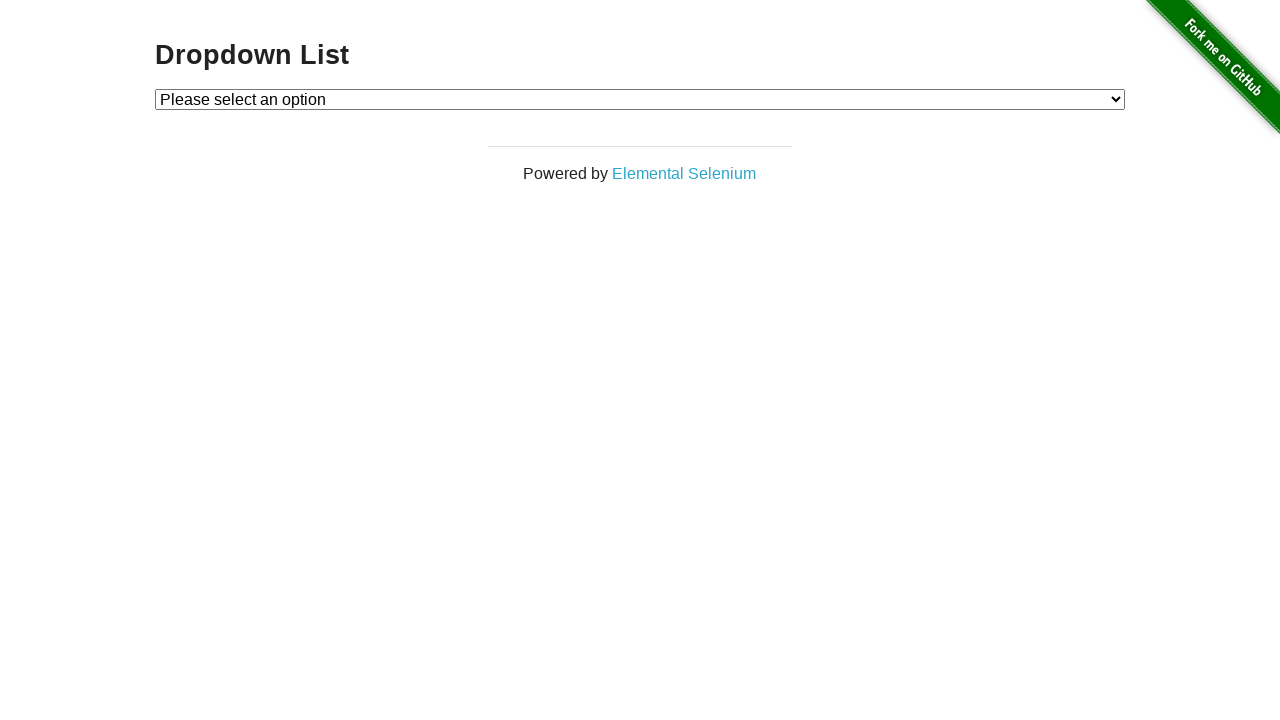

Navigated to dropdown menu page
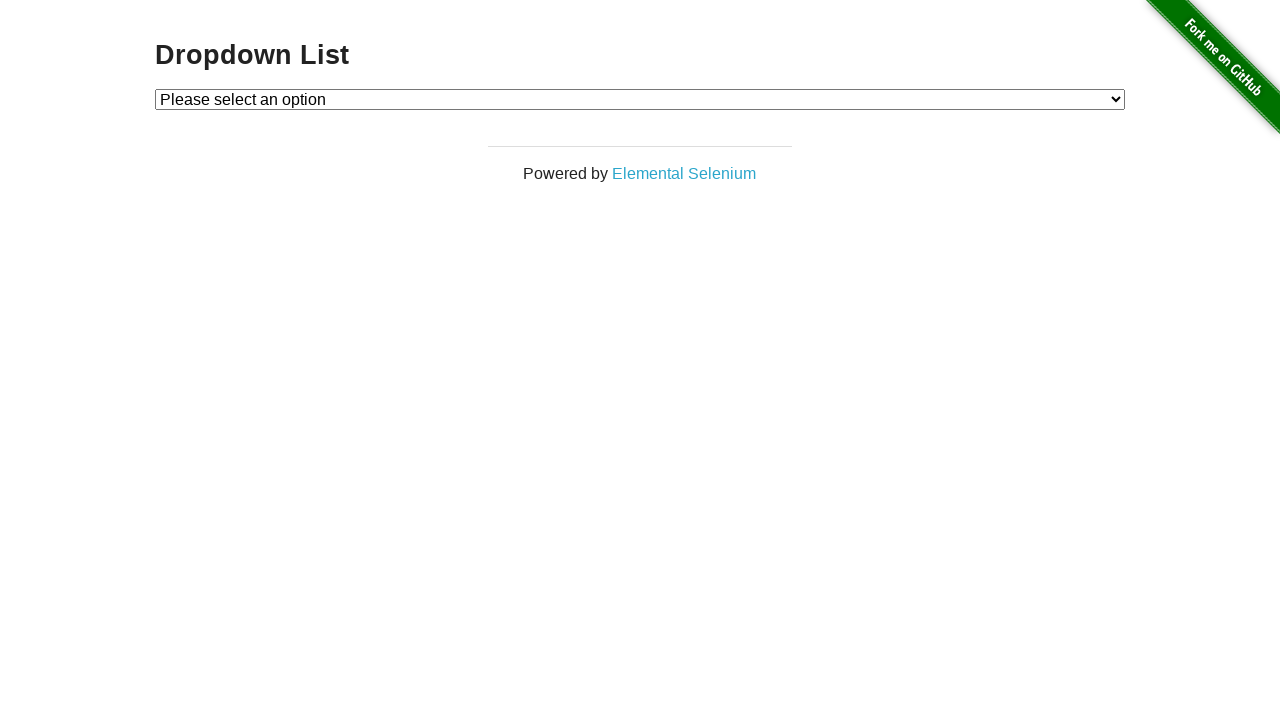

Selected Option 2 from dropdown menu using value attribute on #dropdown
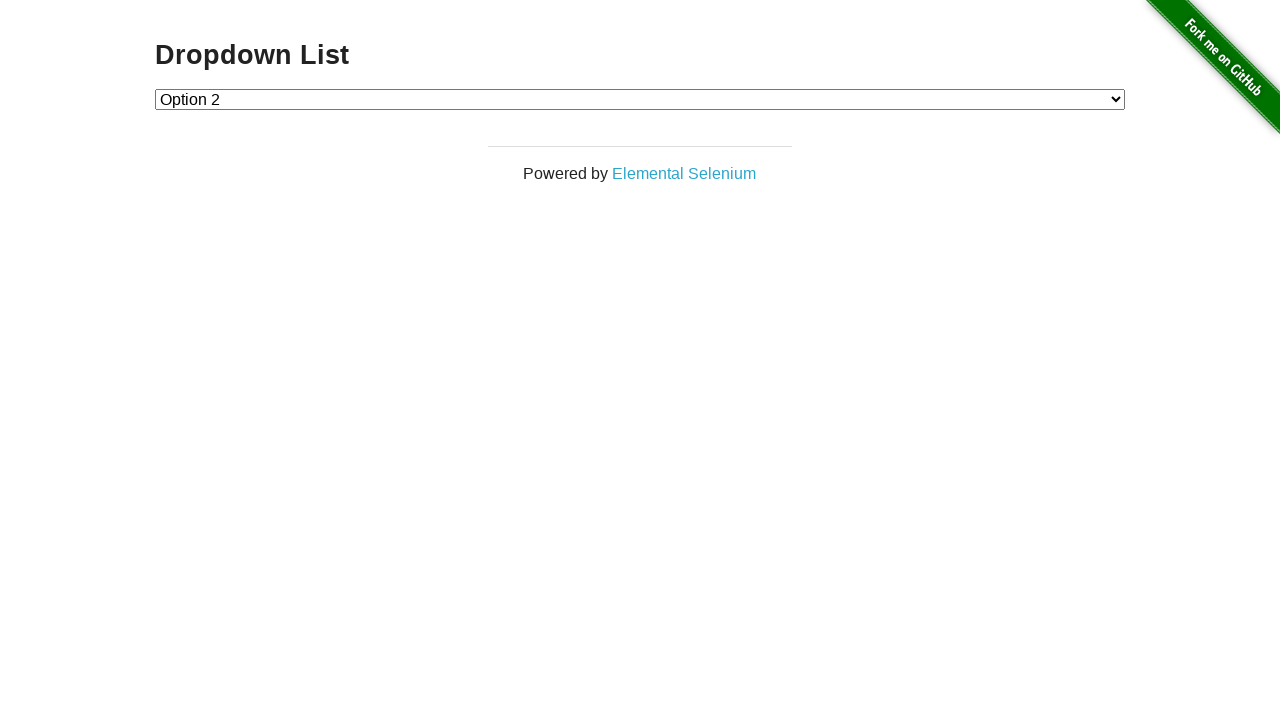

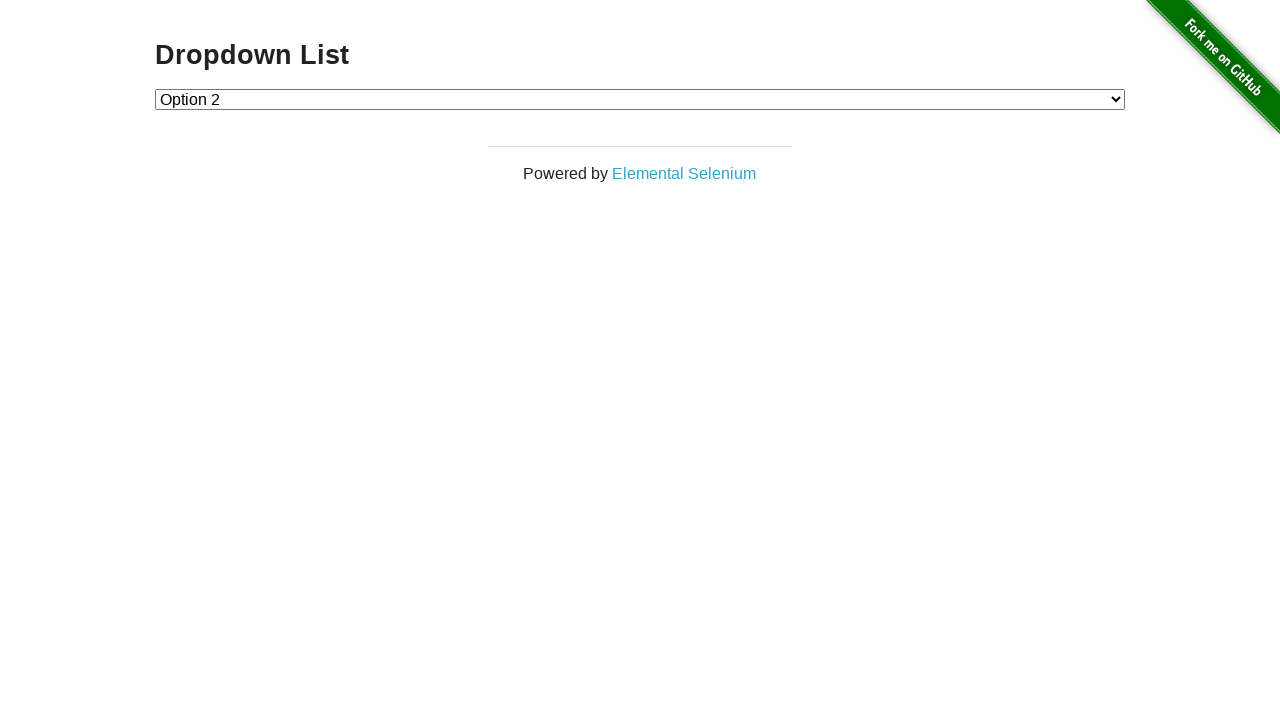